Tests selecting all checkboxes on the form and then specifically clicking the Gout checkbox

Starting URL: https://automationfc.github.io/multiple-fields/

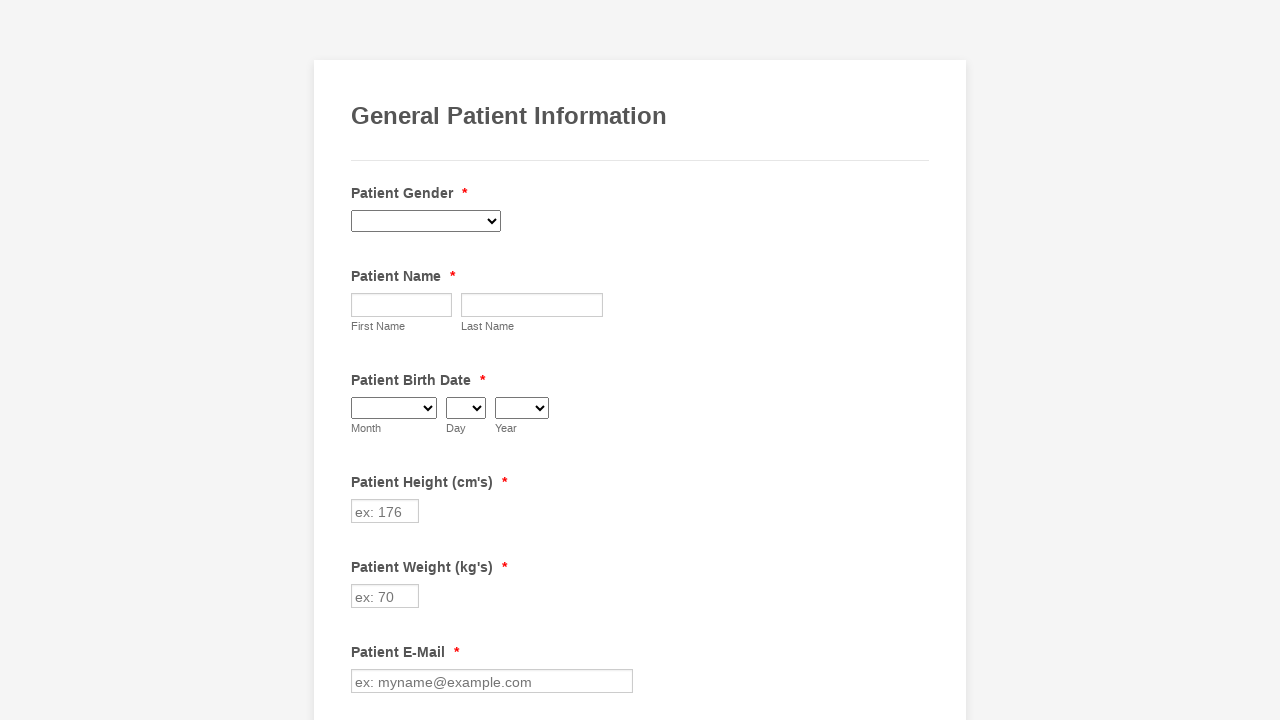

Navigated to multiple fields form page
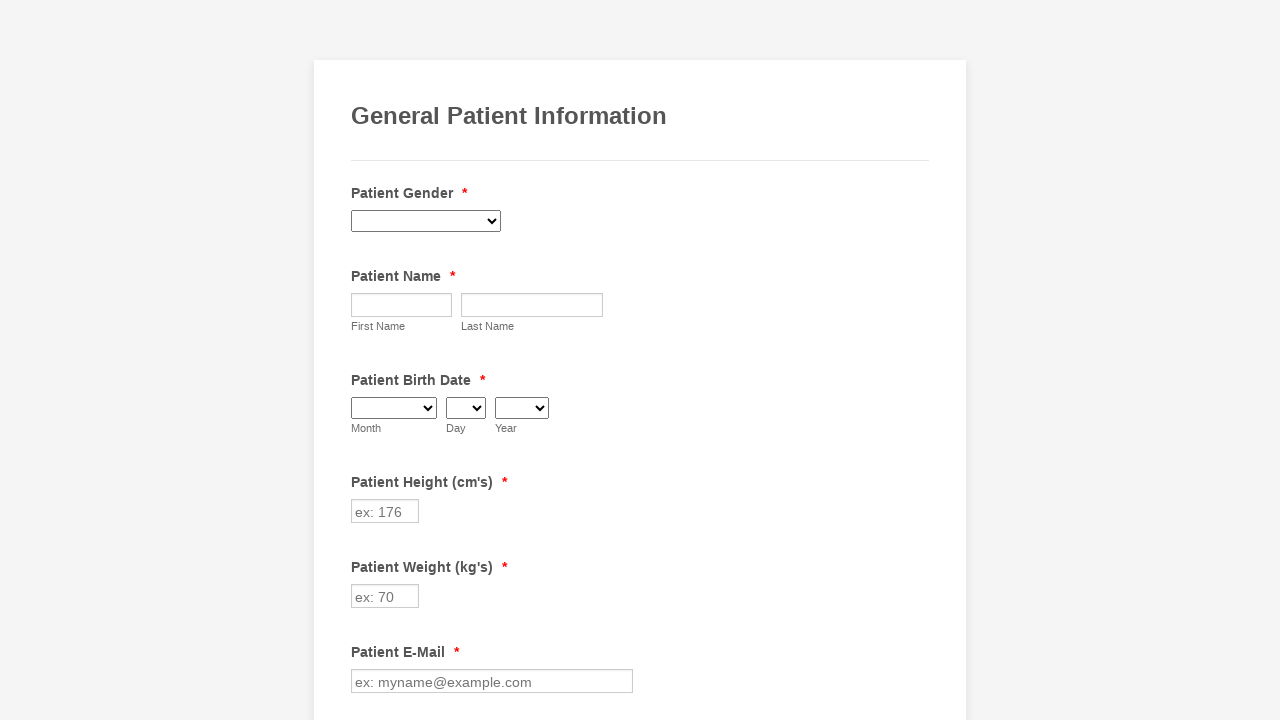

Located all form checkboxes
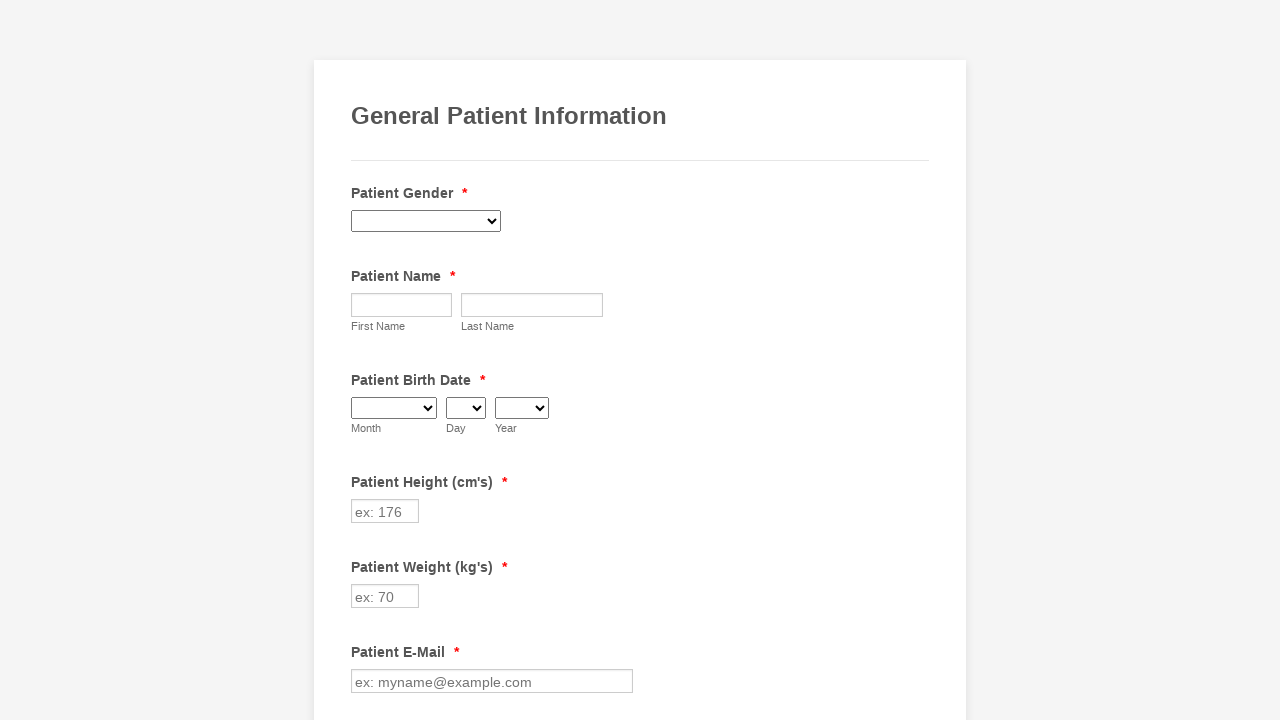

Clicked a checkbox to select it at (362, 360) on input.form-checkbox >> nth=0
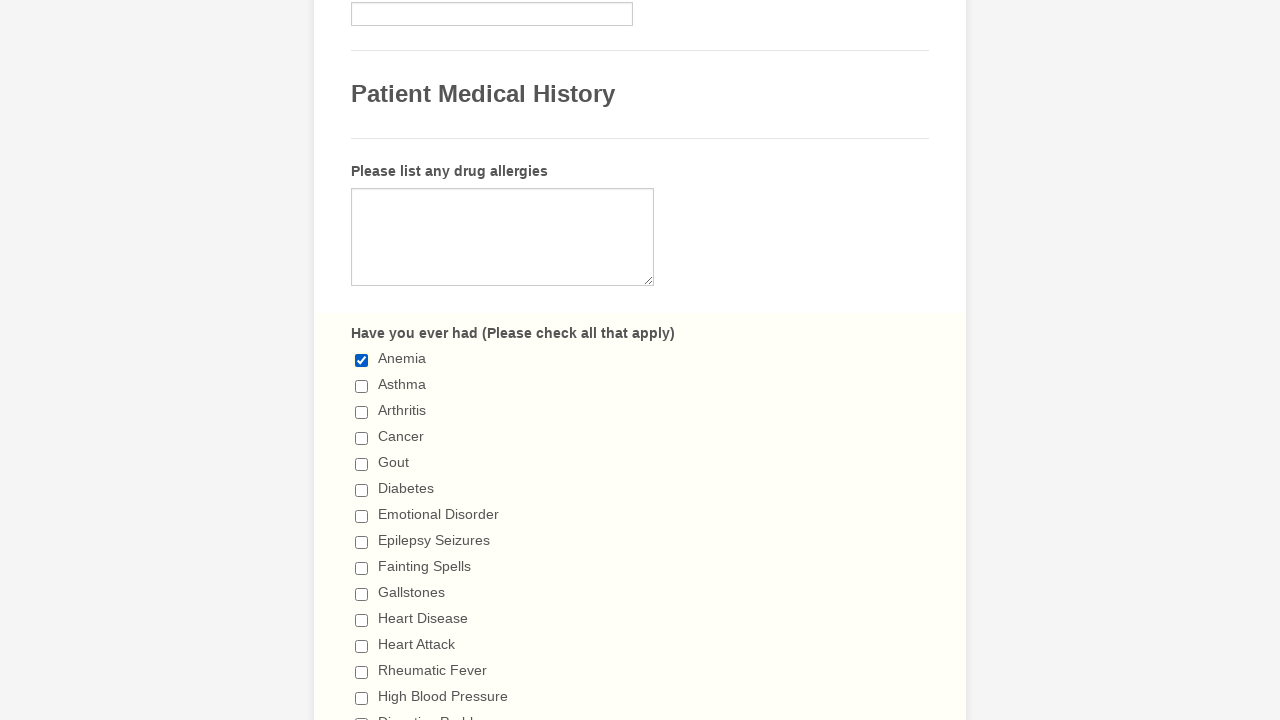

Clicked a checkbox to select it at (362, 386) on input.form-checkbox >> nth=1
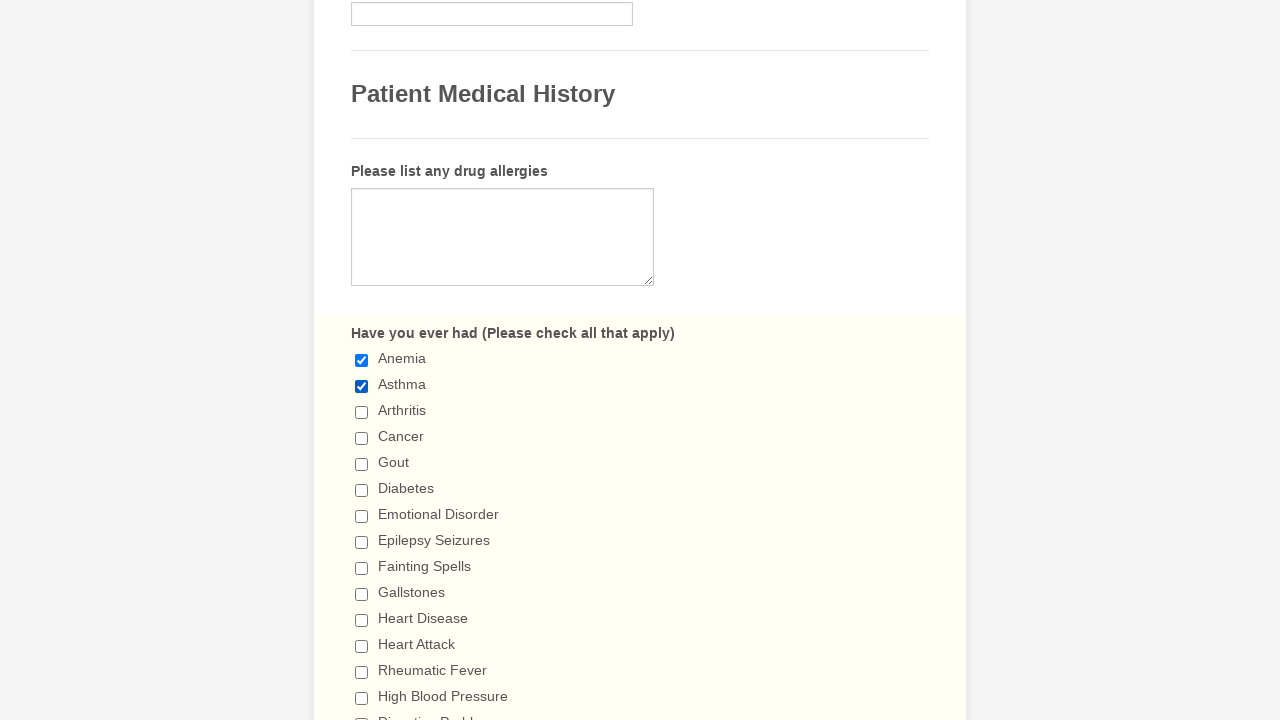

Clicked a checkbox to select it at (362, 412) on input.form-checkbox >> nth=2
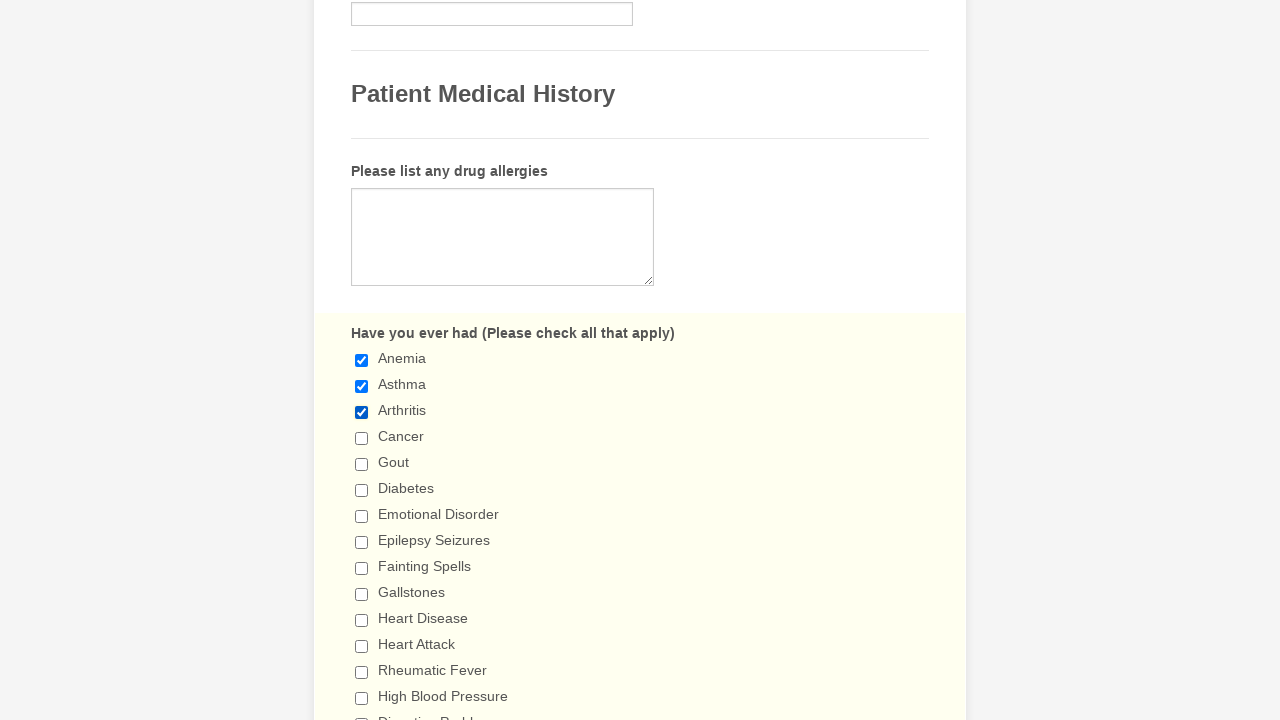

Clicked a checkbox to select it at (362, 438) on input.form-checkbox >> nth=3
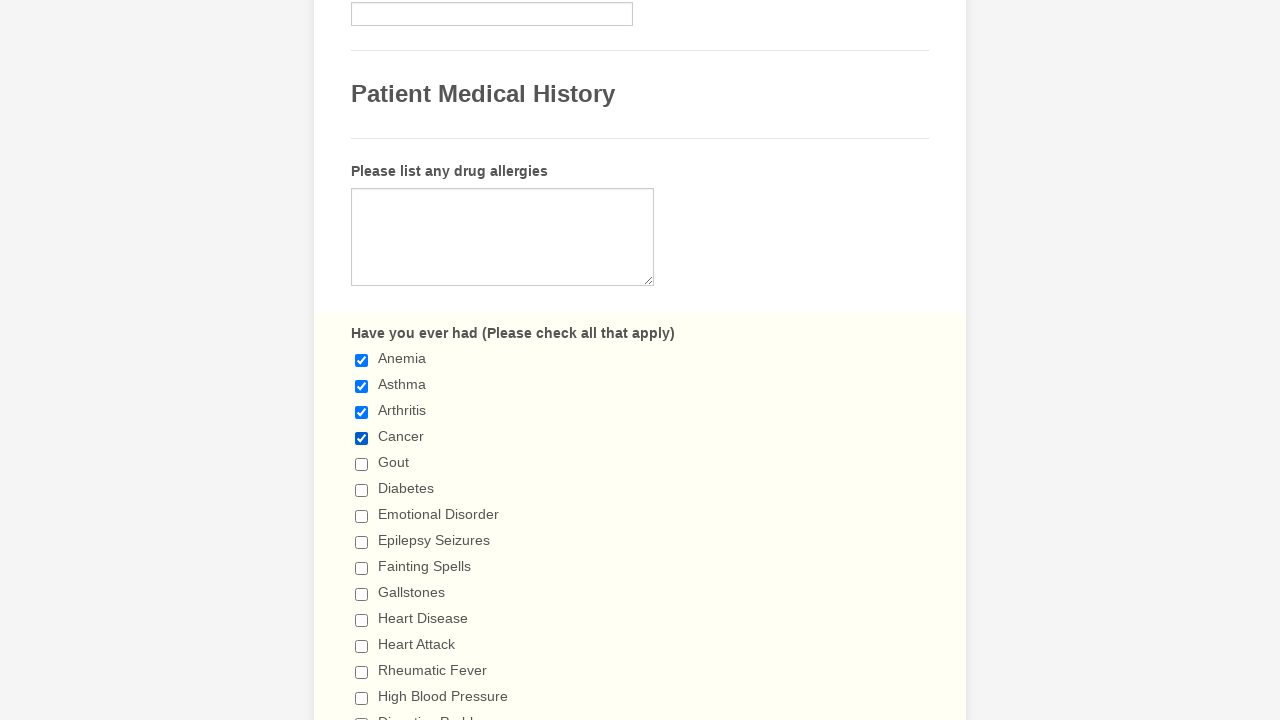

Clicked a checkbox to select it at (362, 464) on input.form-checkbox >> nth=4
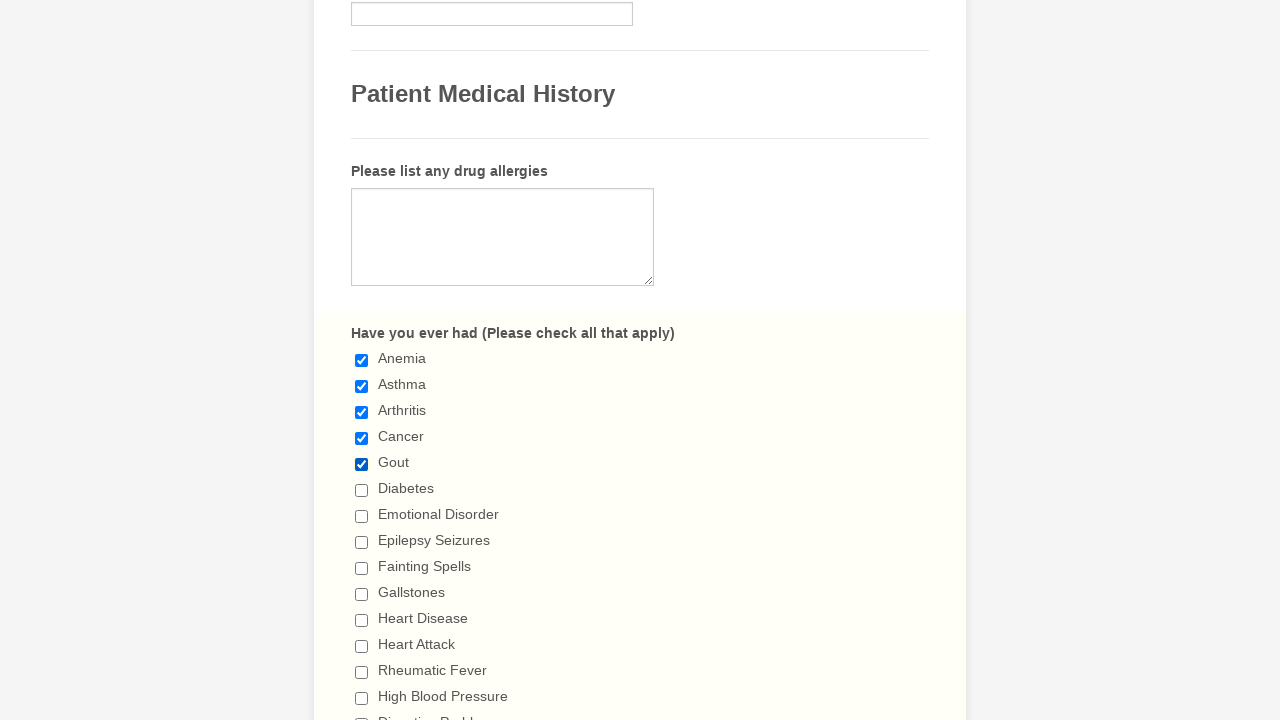

Clicked a checkbox to select it at (362, 490) on input.form-checkbox >> nth=5
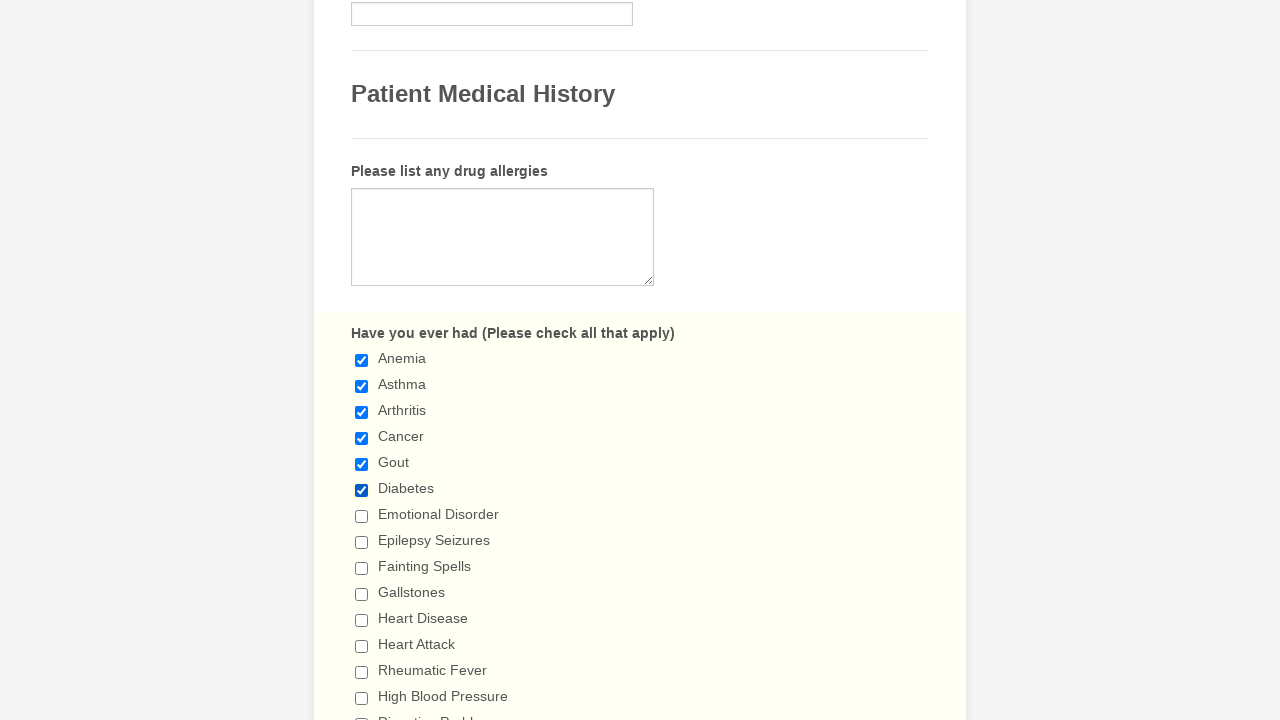

Clicked a checkbox to select it at (362, 516) on input.form-checkbox >> nth=6
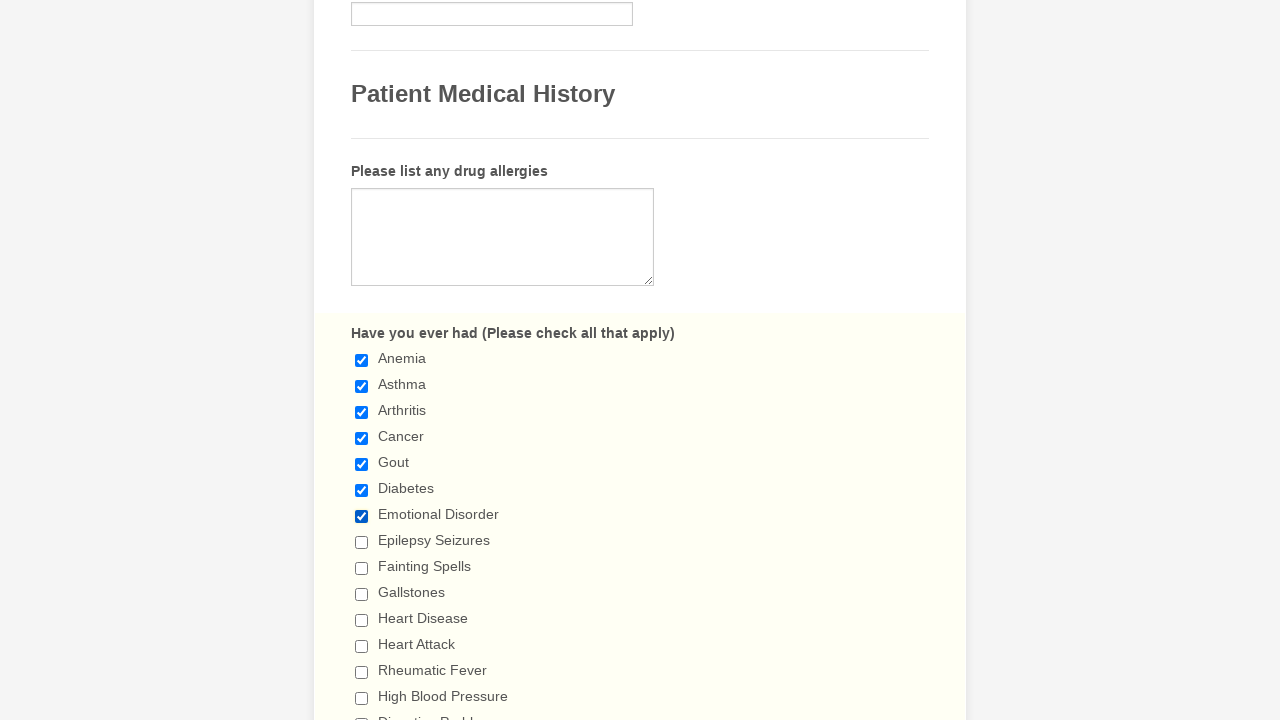

Clicked a checkbox to select it at (362, 542) on input.form-checkbox >> nth=7
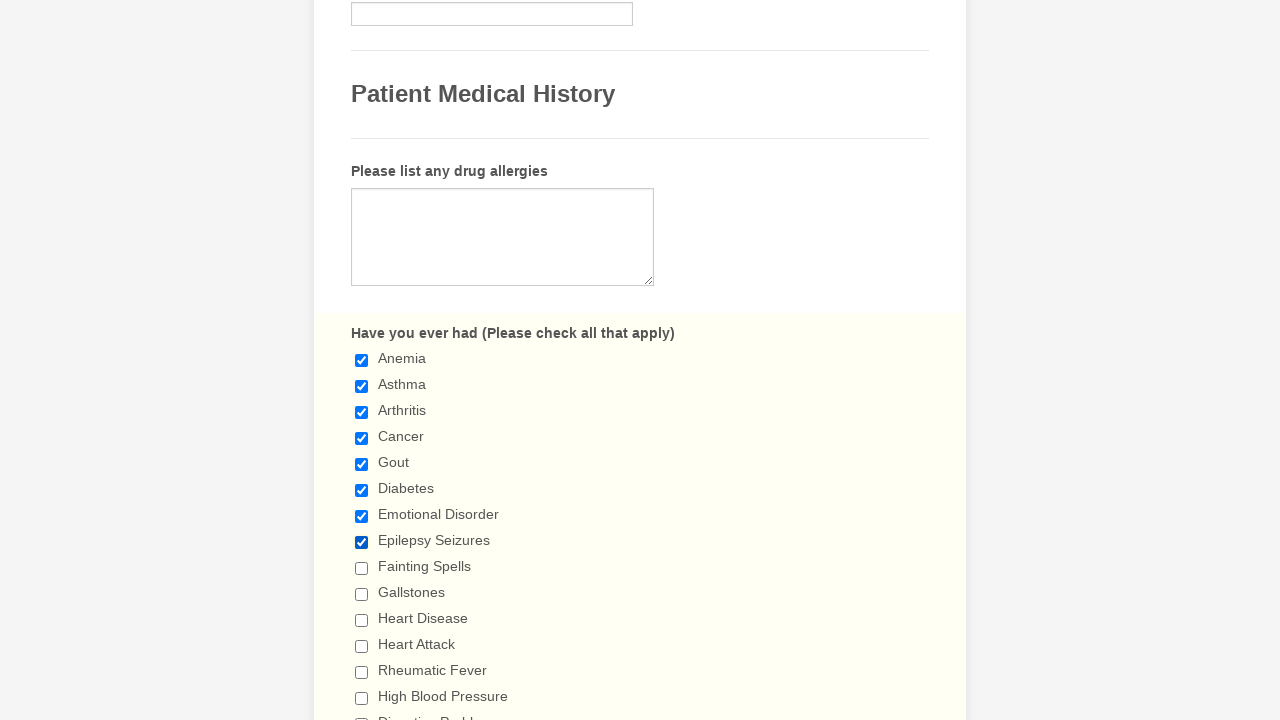

Clicked a checkbox to select it at (362, 568) on input.form-checkbox >> nth=8
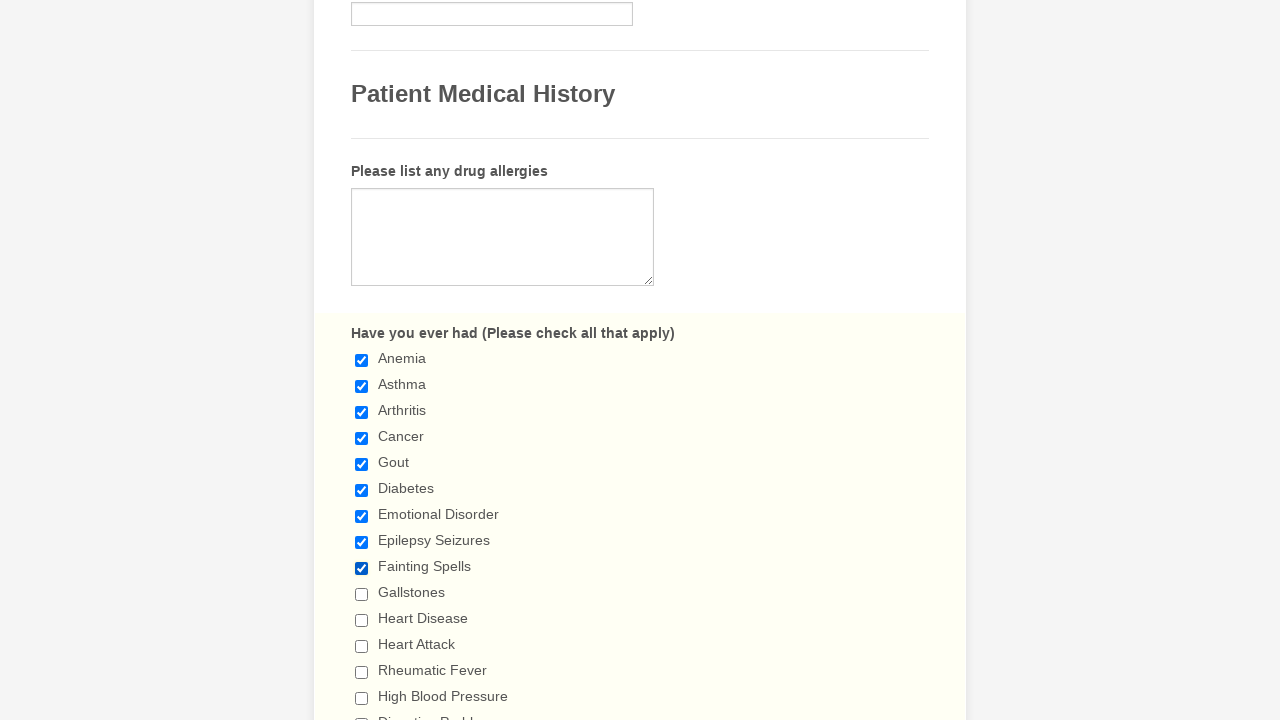

Clicked a checkbox to select it at (362, 594) on input.form-checkbox >> nth=9
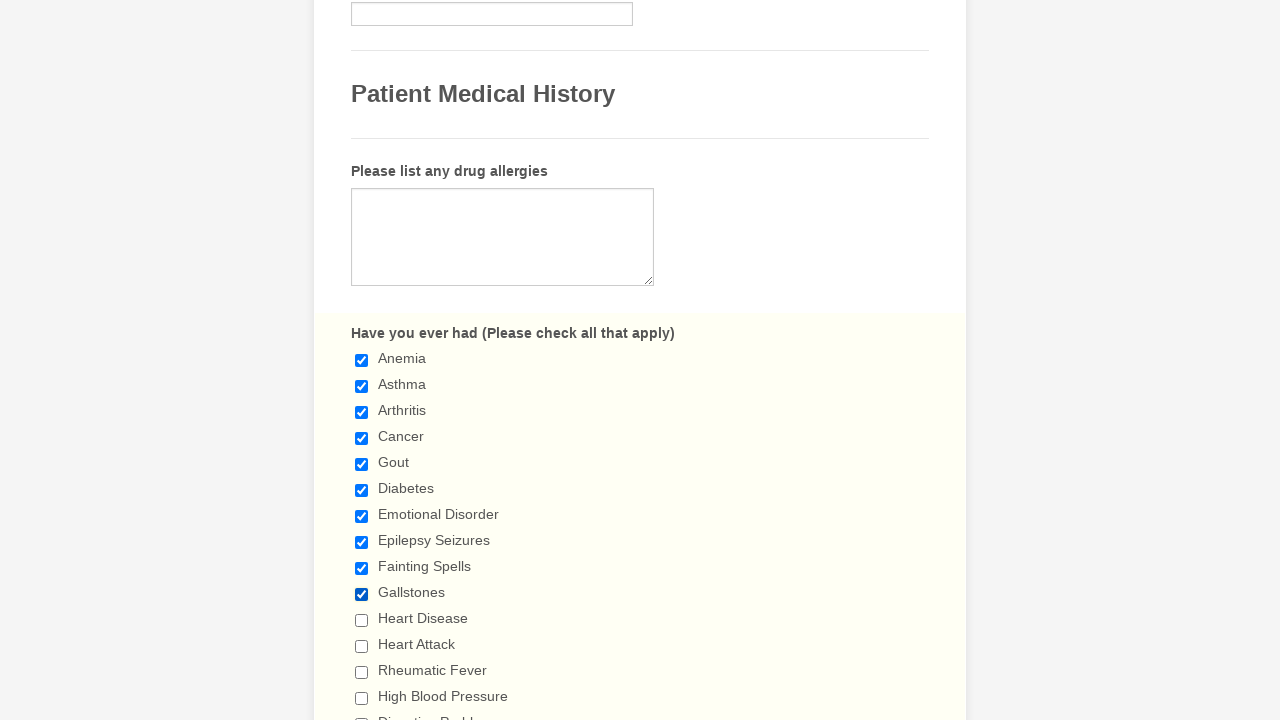

Clicked a checkbox to select it at (362, 620) on input.form-checkbox >> nth=10
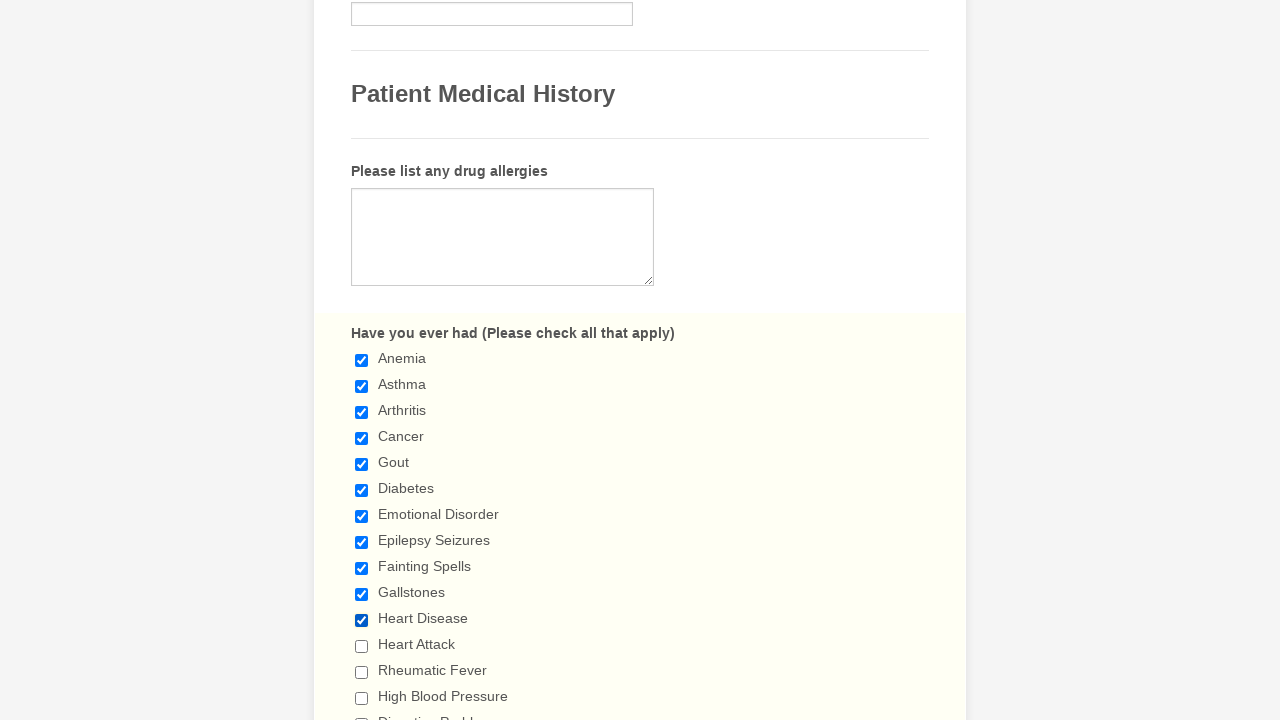

Clicked a checkbox to select it at (362, 646) on input.form-checkbox >> nth=11
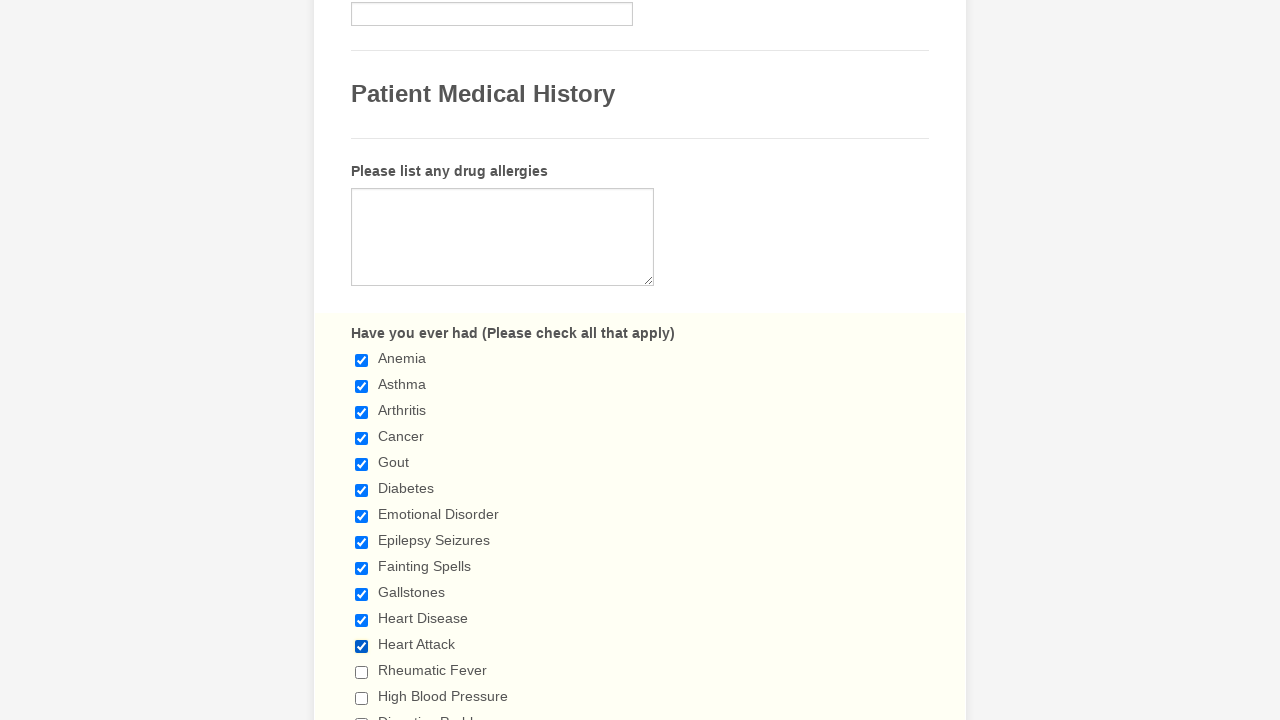

Clicked a checkbox to select it at (362, 672) on input.form-checkbox >> nth=12
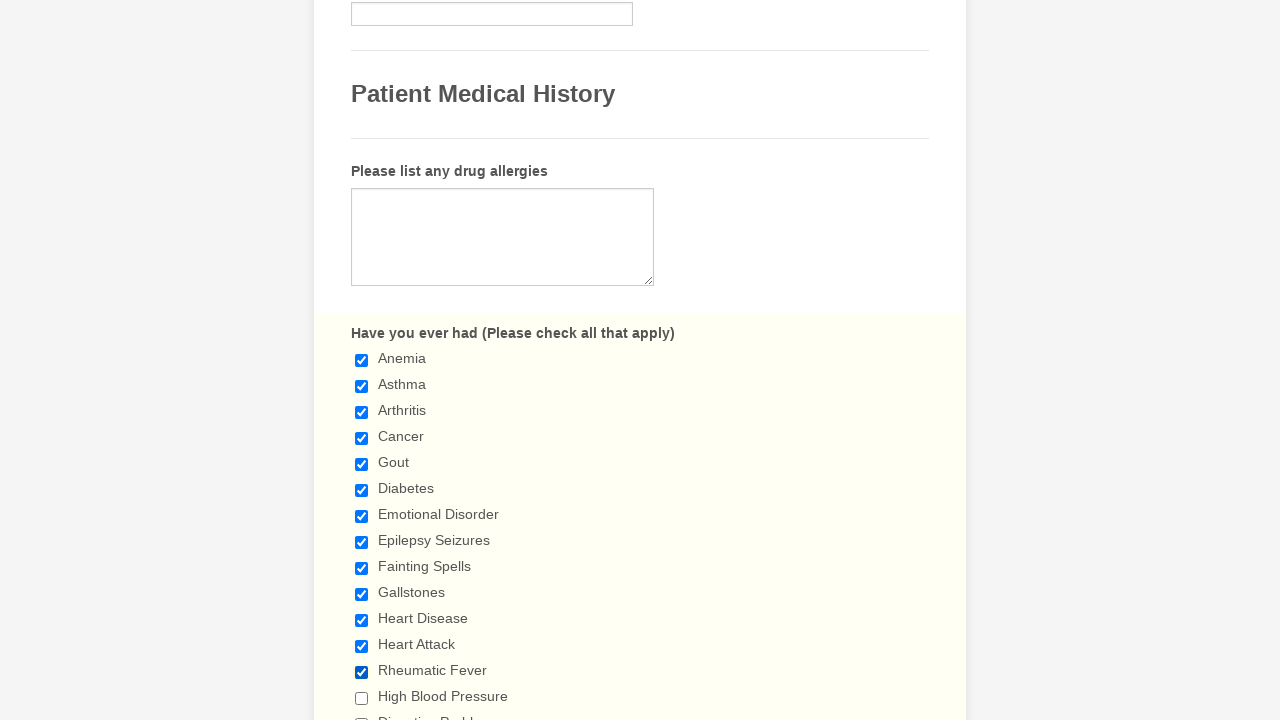

Clicked a checkbox to select it at (362, 698) on input.form-checkbox >> nth=13
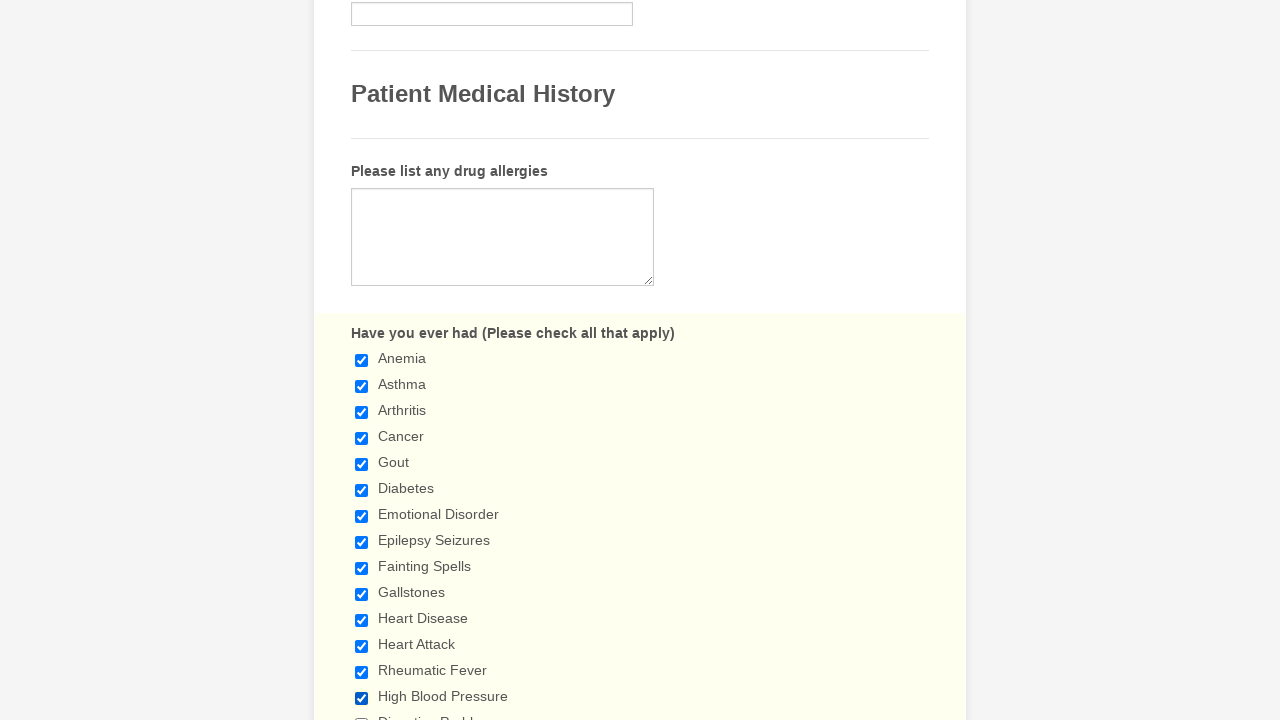

Clicked a checkbox to select it at (362, 714) on input.form-checkbox >> nth=14
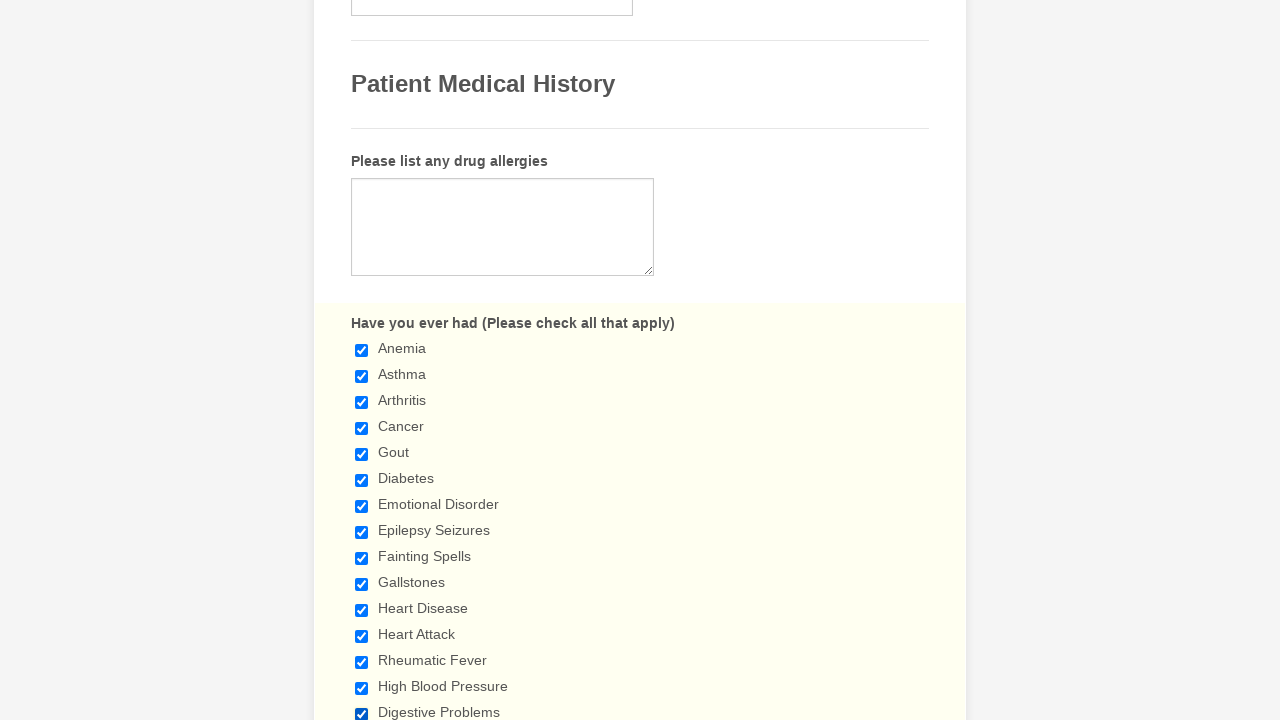

Clicked a checkbox to select it at (362, 360) on input.form-checkbox >> nth=15
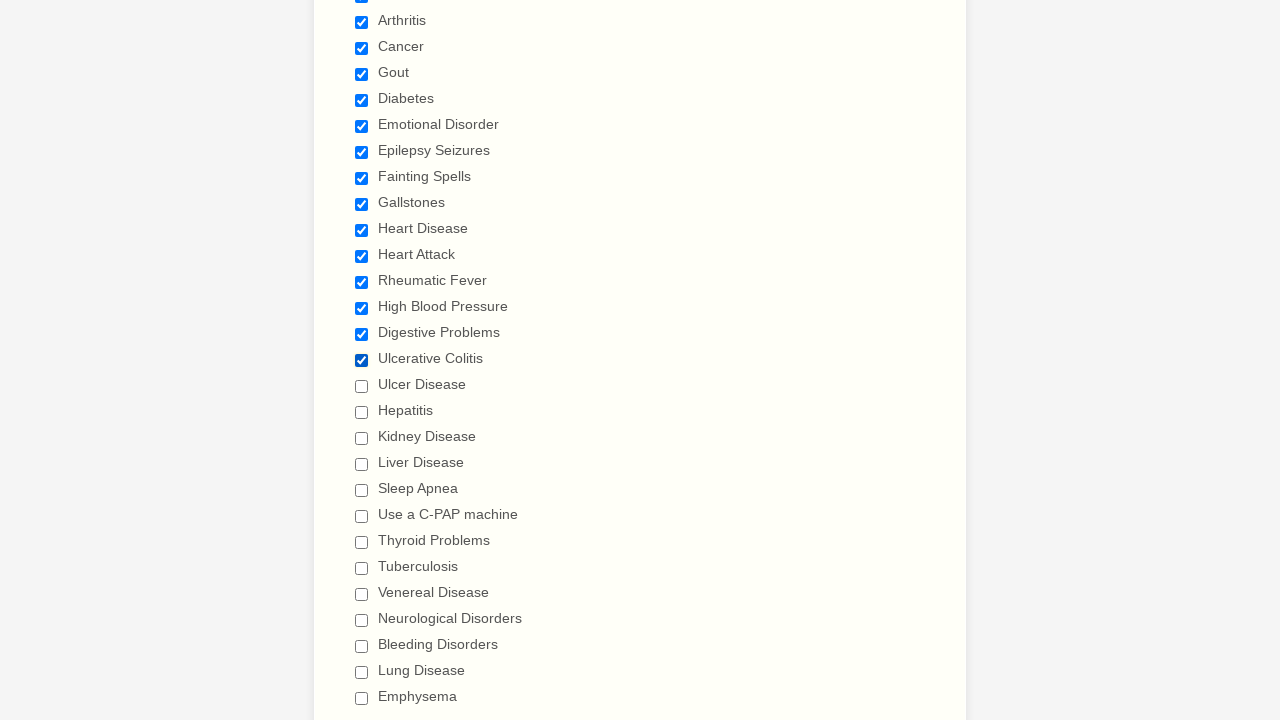

Clicked a checkbox to select it at (362, 386) on input.form-checkbox >> nth=16
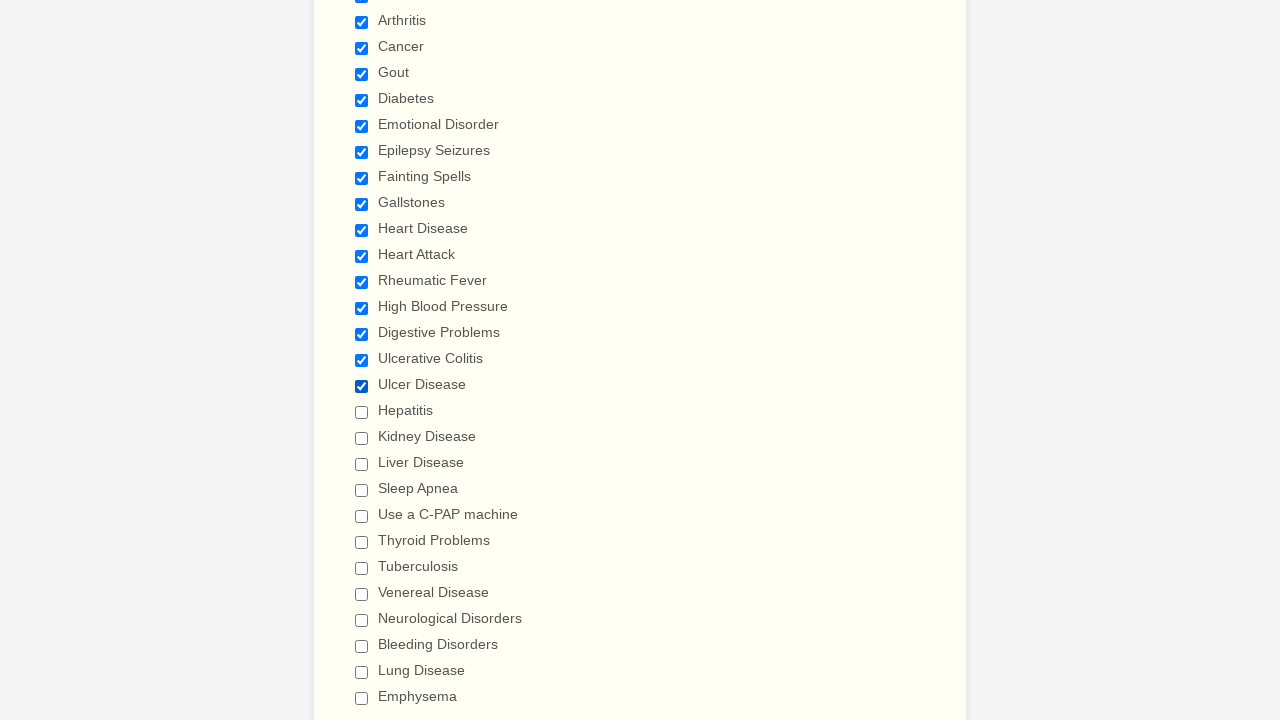

Clicked a checkbox to select it at (362, 412) on input.form-checkbox >> nth=17
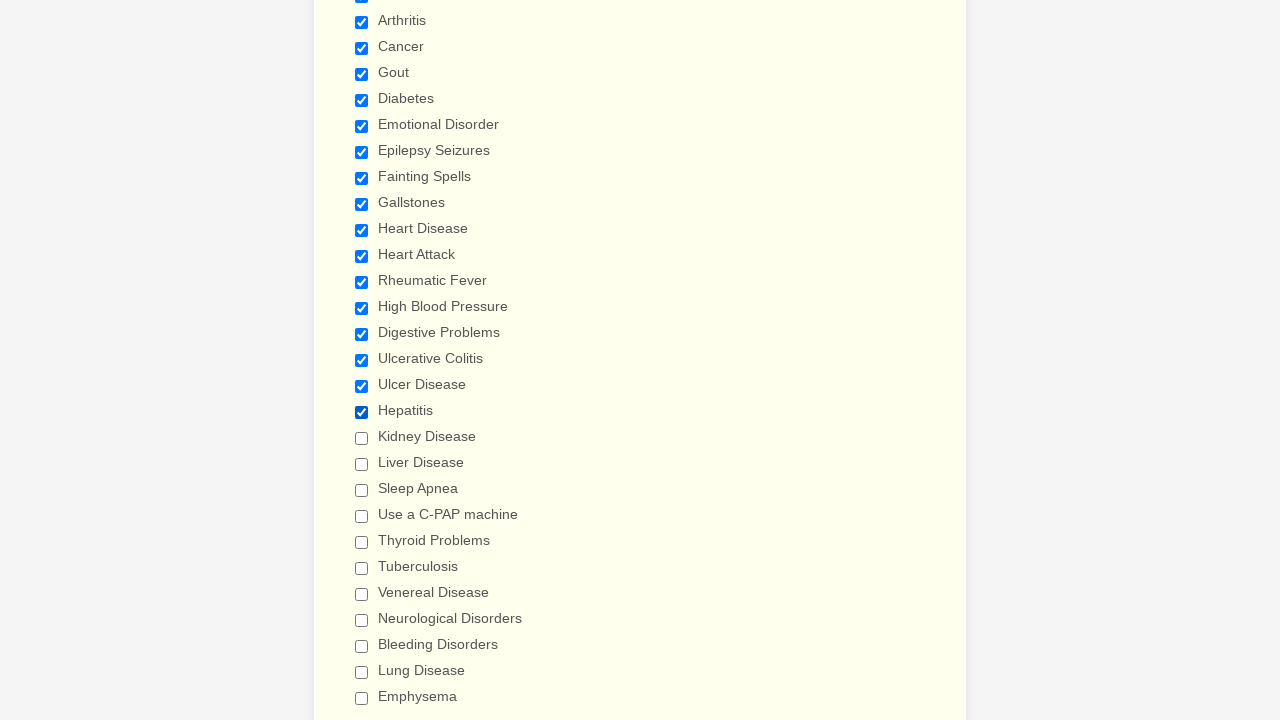

Clicked a checkbox to select it at (362, 438) on input.form-checkbox >> nth=18
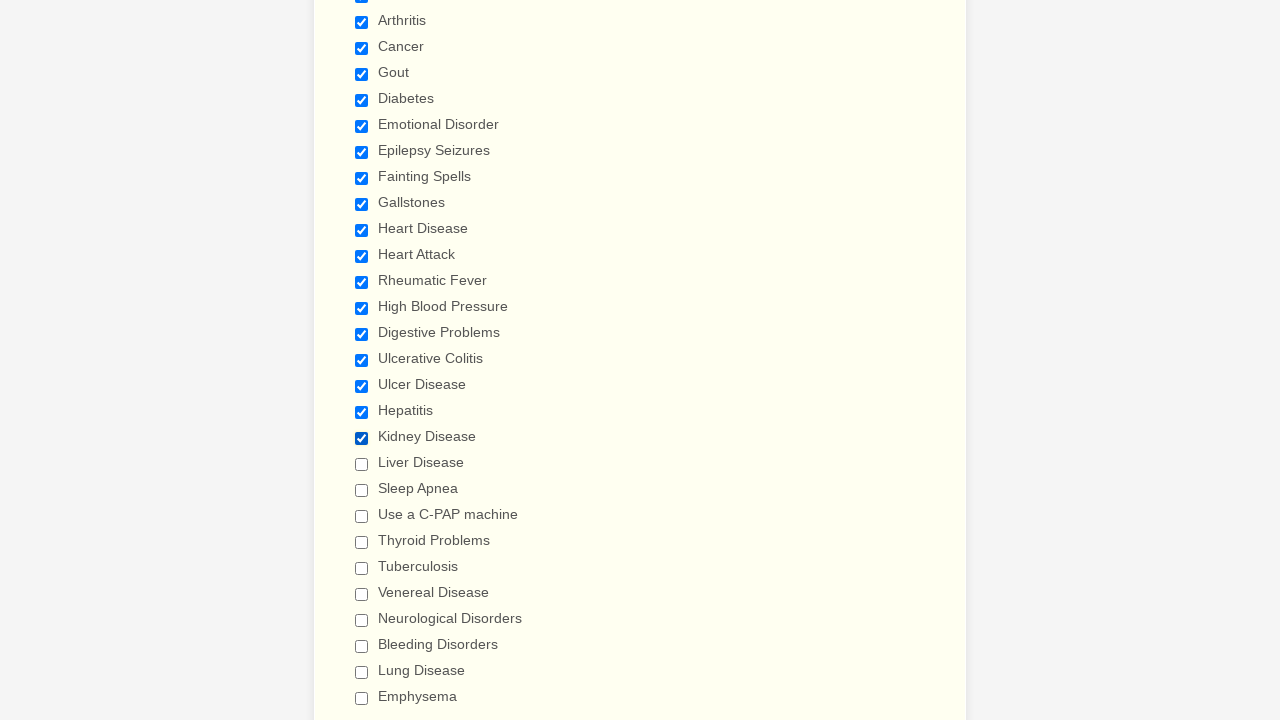

Clicked a checkbox to select it at (362, 464) on input.form-checkbox >> nth=19
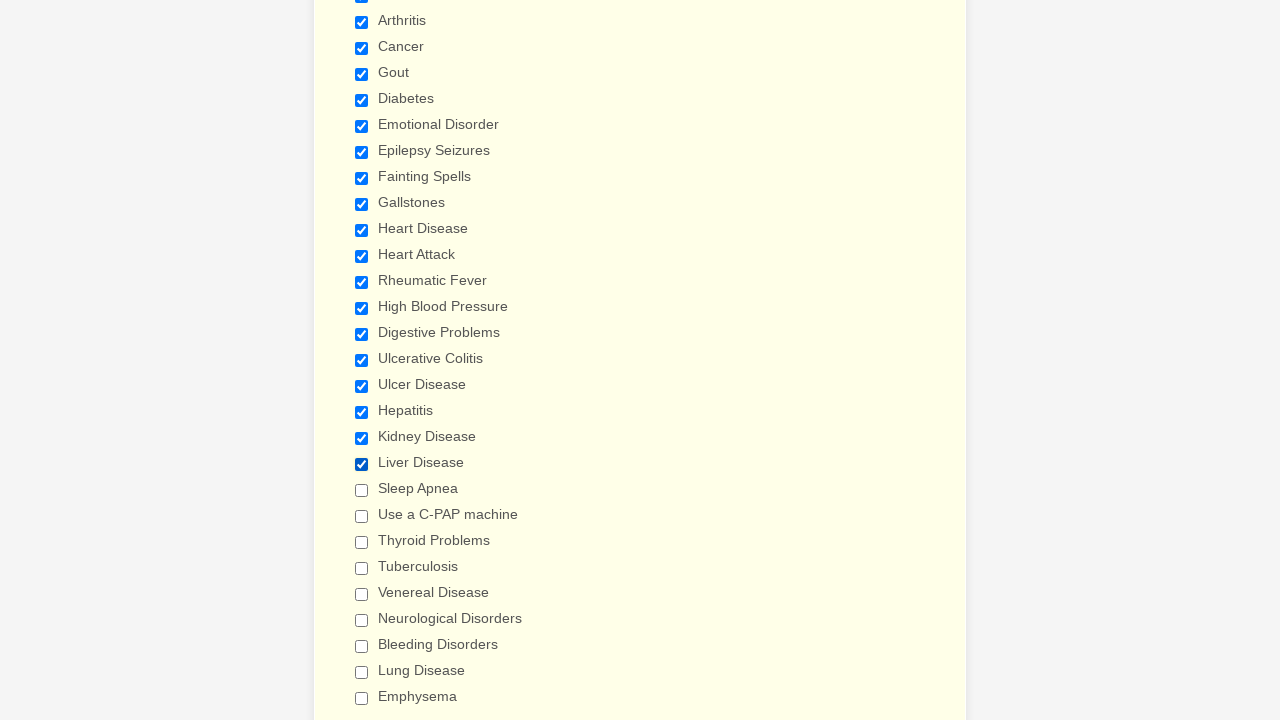

Clicked a checkbox to select it at (362, 490) on input.form-checkbox >> nth=20
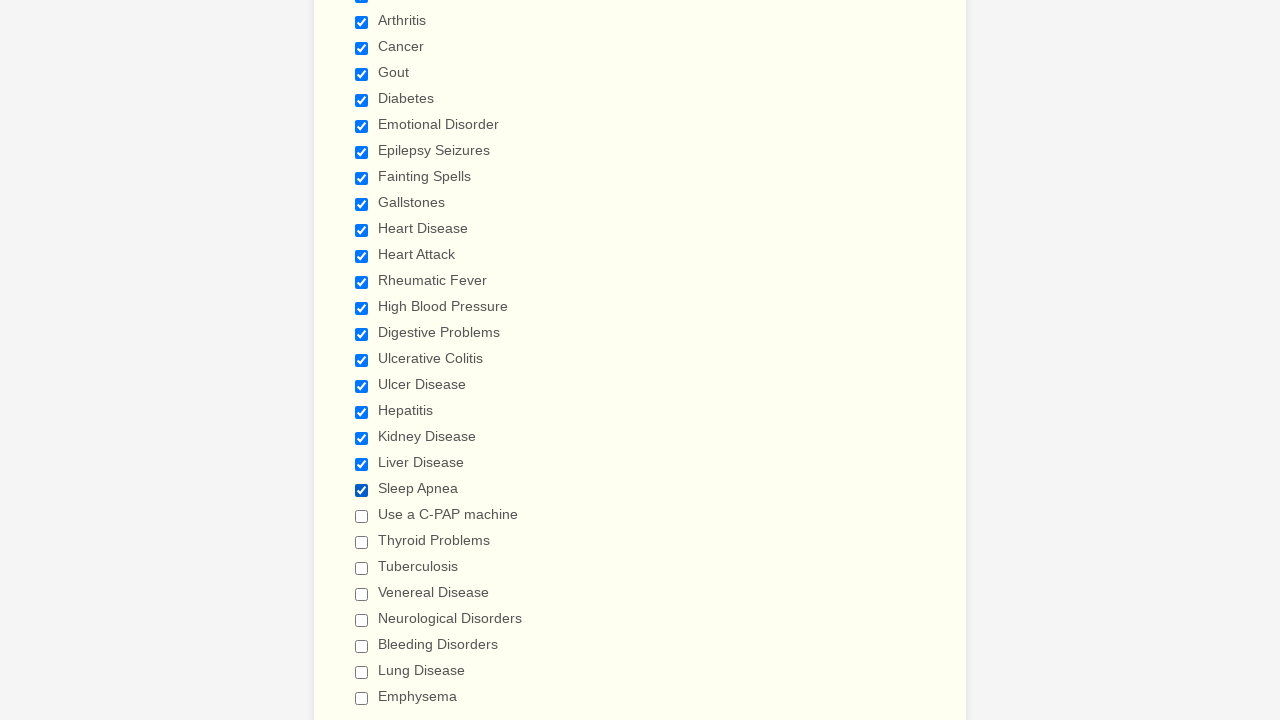

Clicked a checkbox to select it at (362, 516) on input.form-checkbox >> nth=21
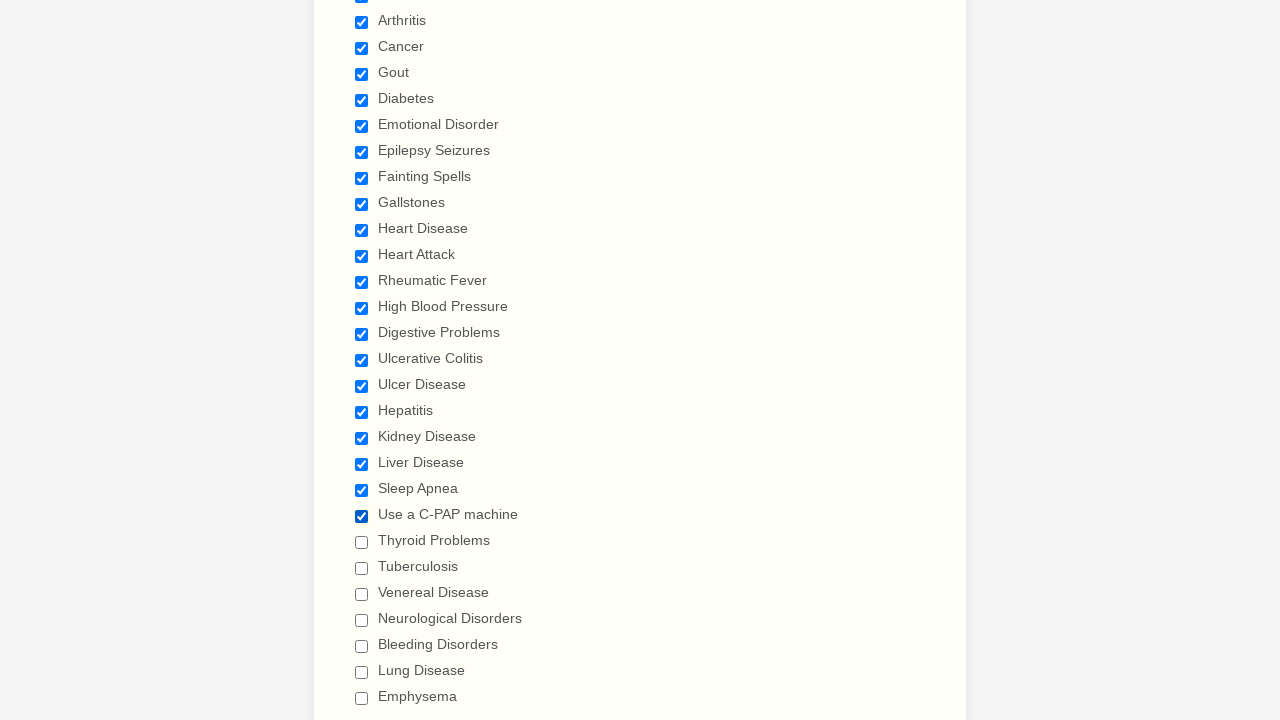

Clicked a checkbox to select it at (362, 542) on input.form-checkbox >> nth=22
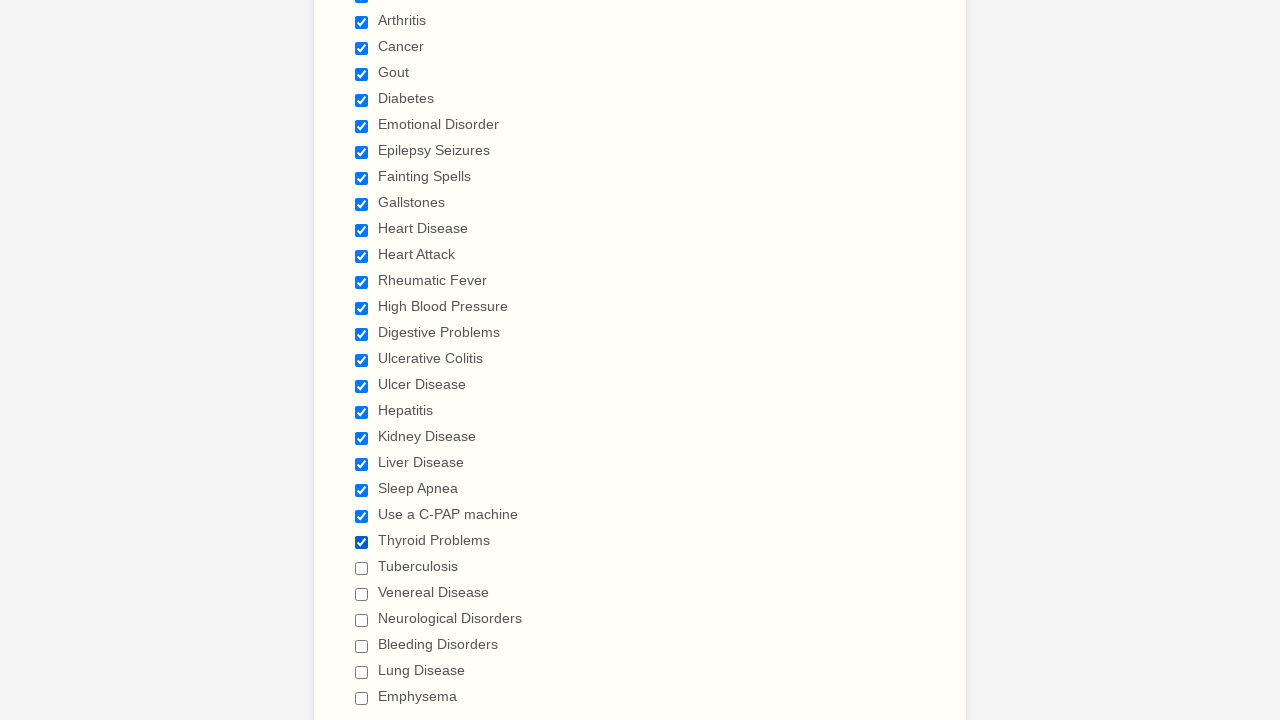

Clicked a checkbox to select it at (362, 568) on input.form-checkbox >> nth=23
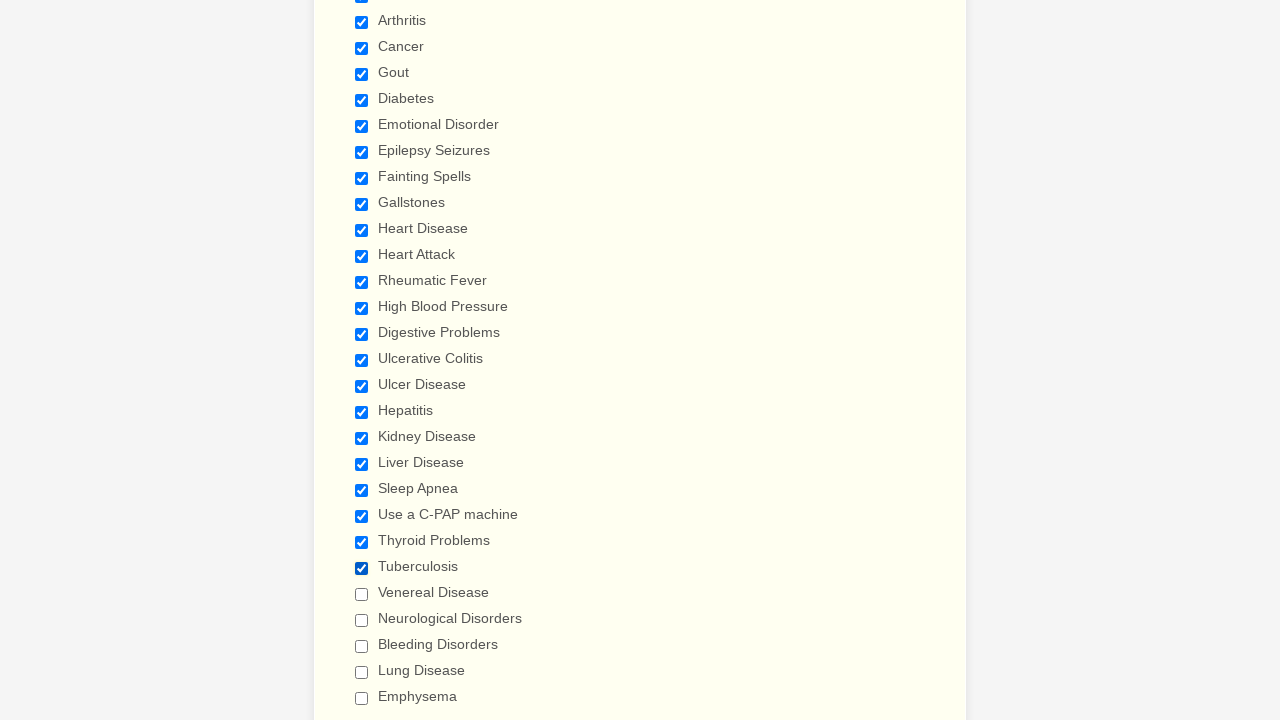

Clicked a checkbox to select it at (362, 594) on input.form-checkbox >> nth=24
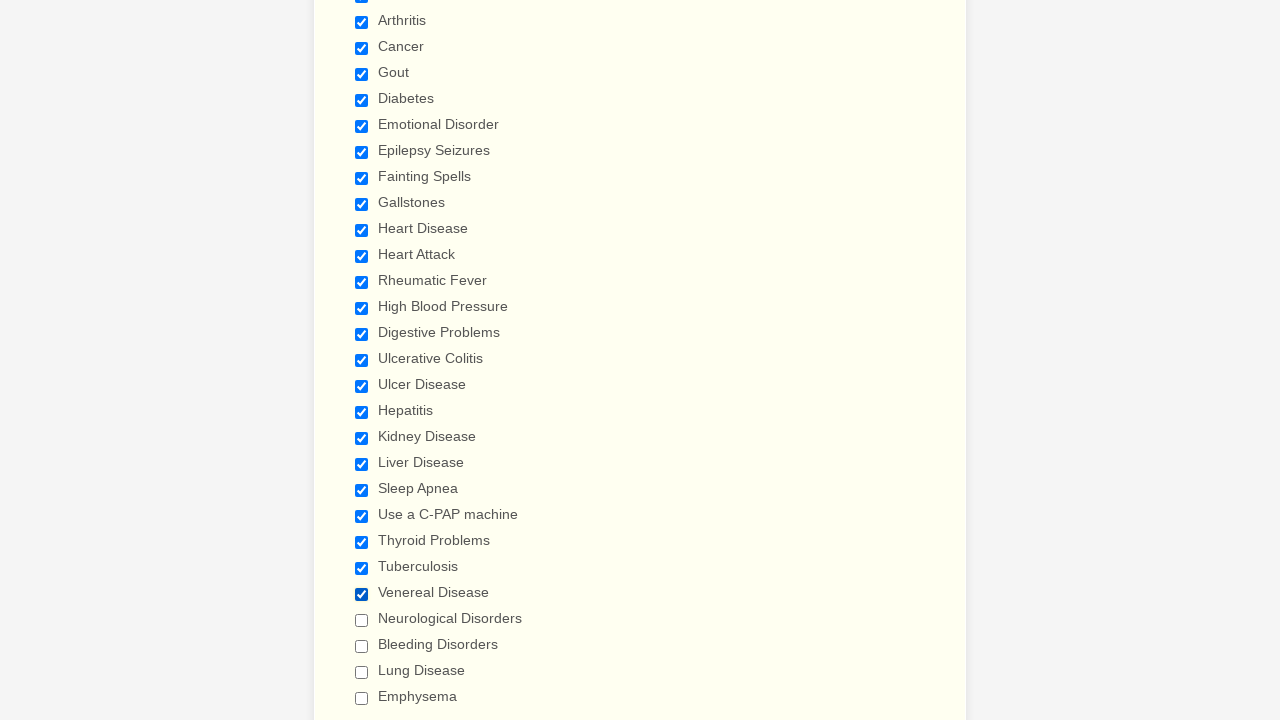

Clicked a checkbox to select it at (362, 620) on input.form-checkbox >> nth=25
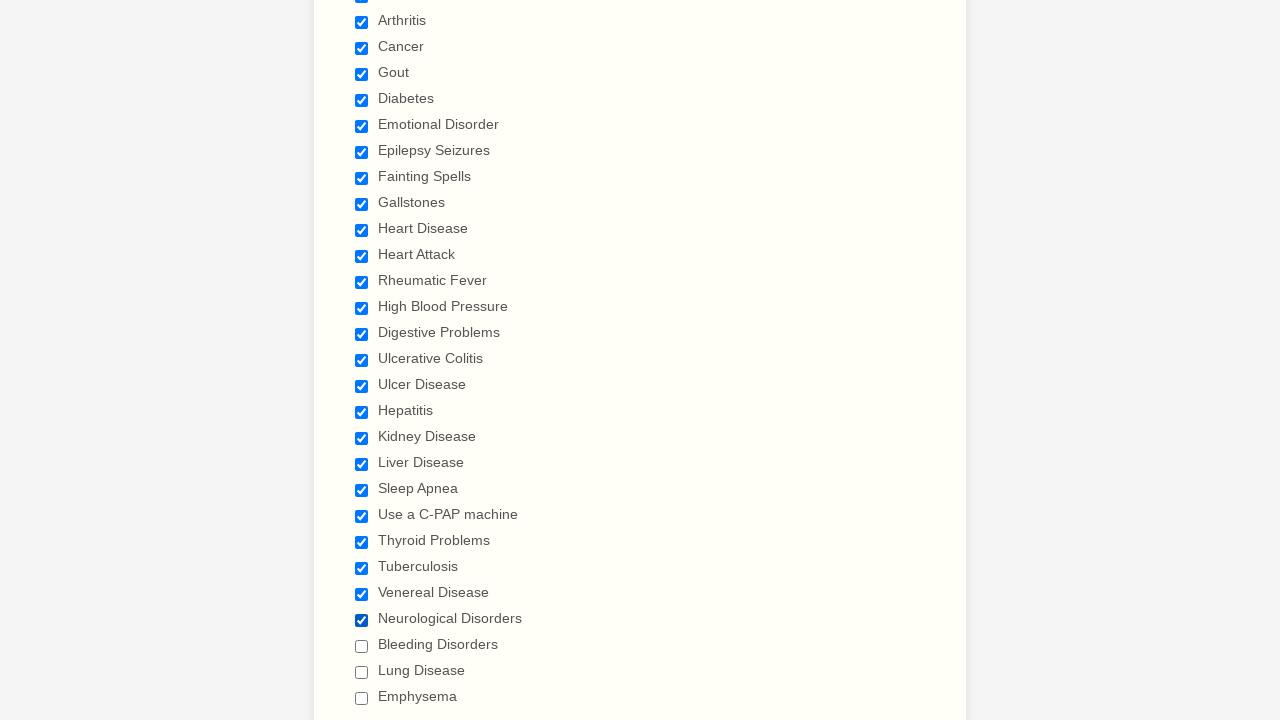

Clicked a checkbox to select it at (362, 646) on input.form-checkbox >> nth=26
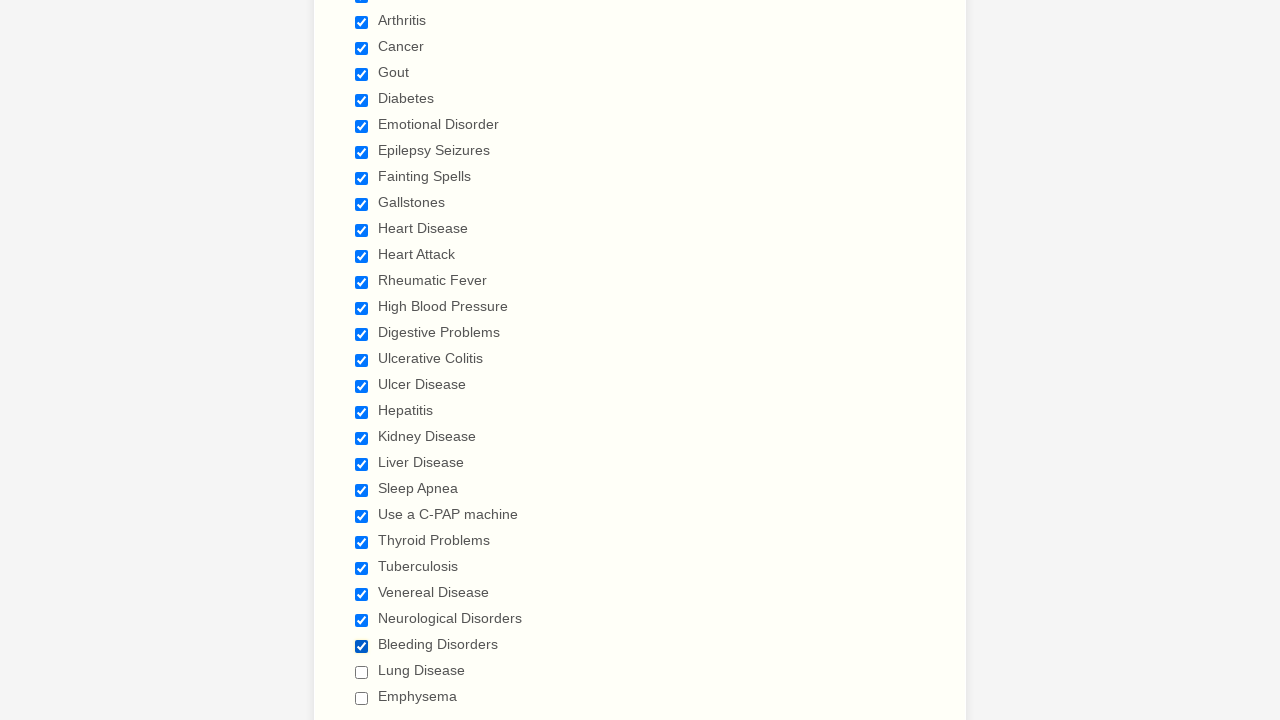

Clicked a checkbox to select it at (362, 672) on input.form-checkbox >> nth=27
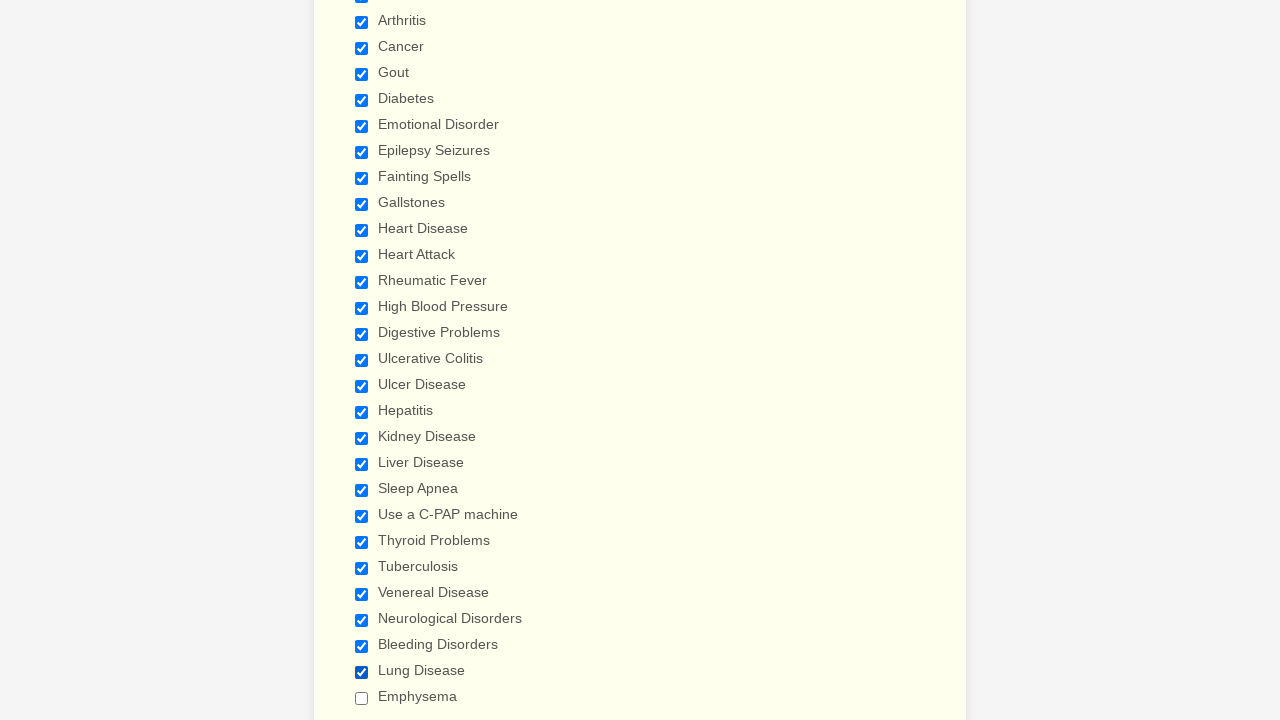

Clicked a checkbox to select it at (362, 698) on input.form-checkbox >> nth=28
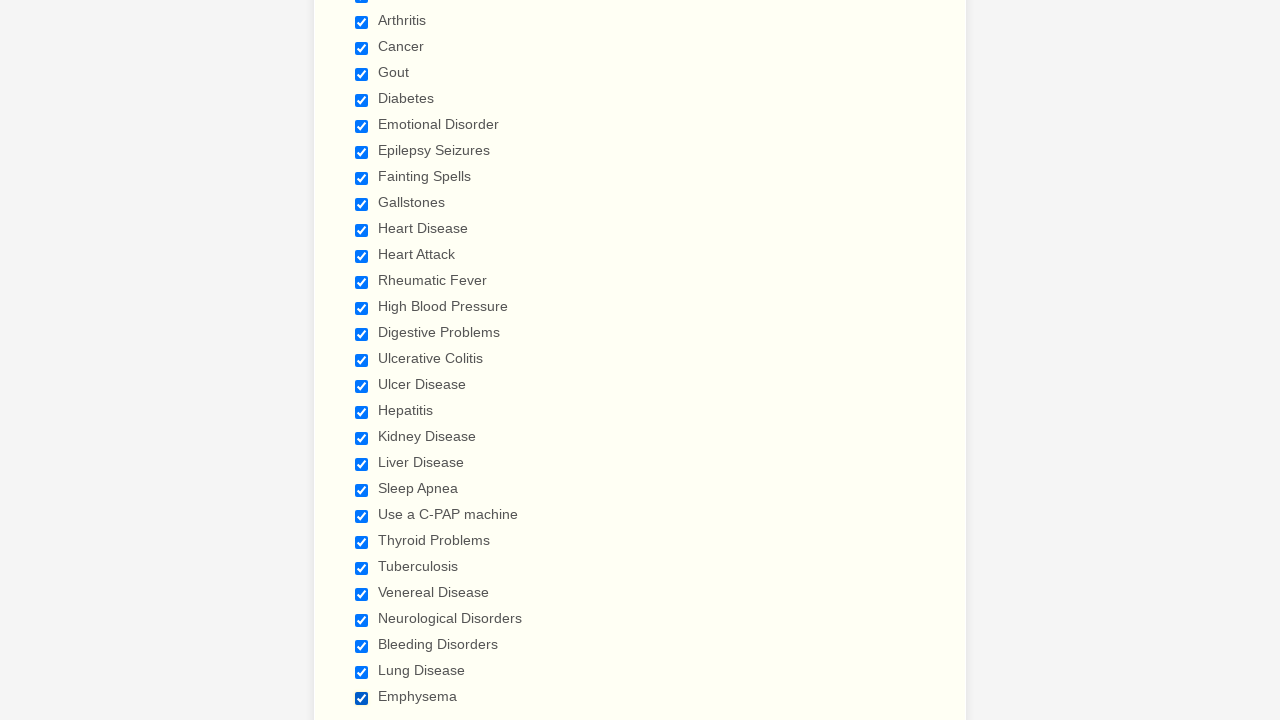

Located all form checkboxes again to find Gout
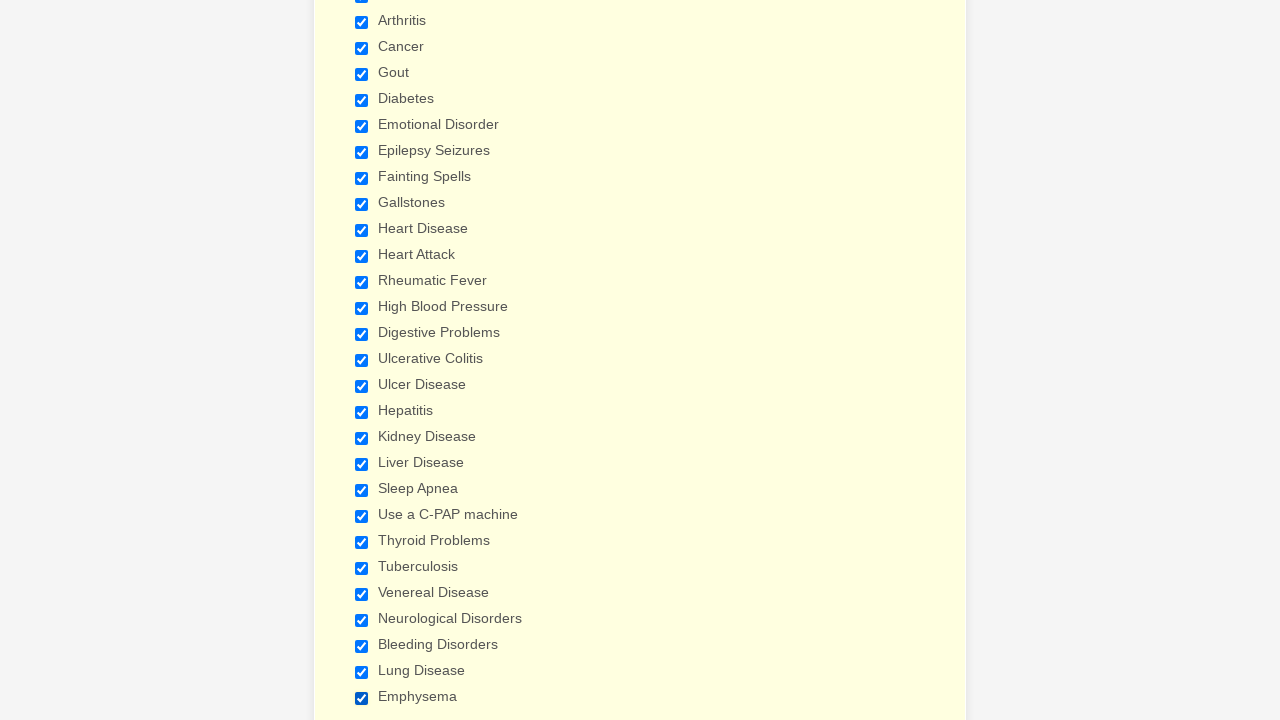

Clicked the Gout checkbox specifically at (362, 74) on input.form-checkbox >> nth=4
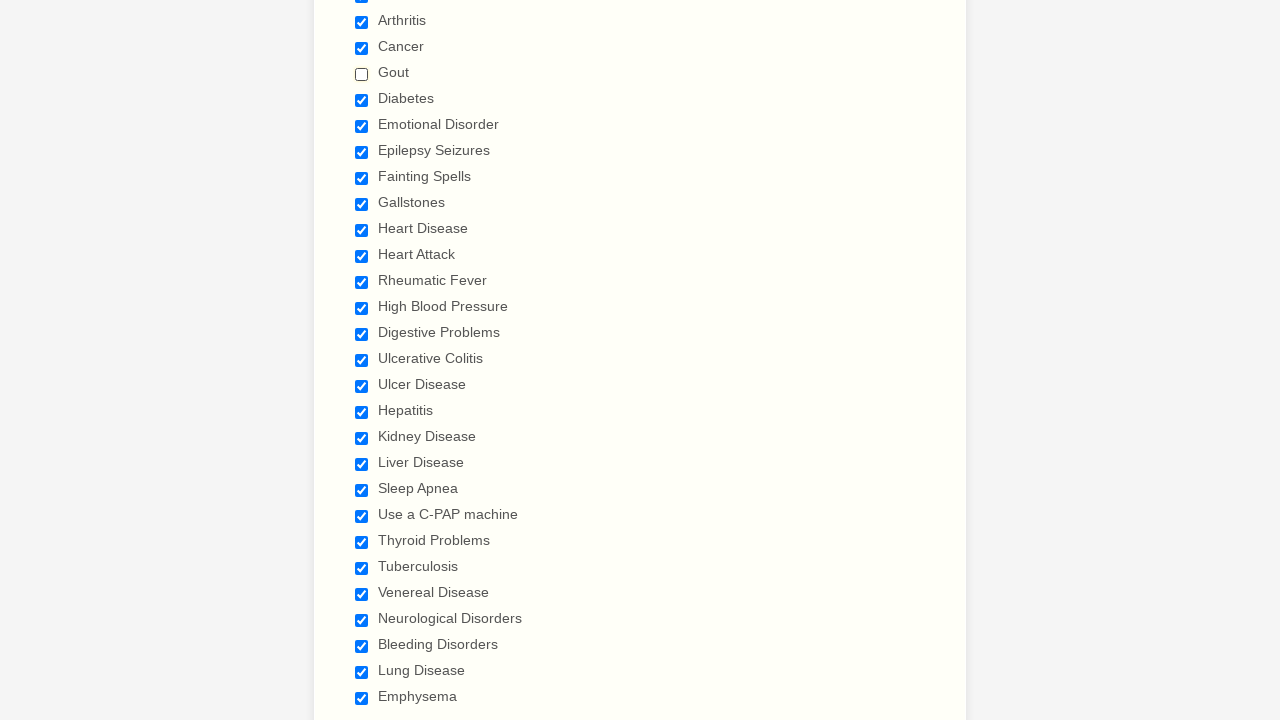

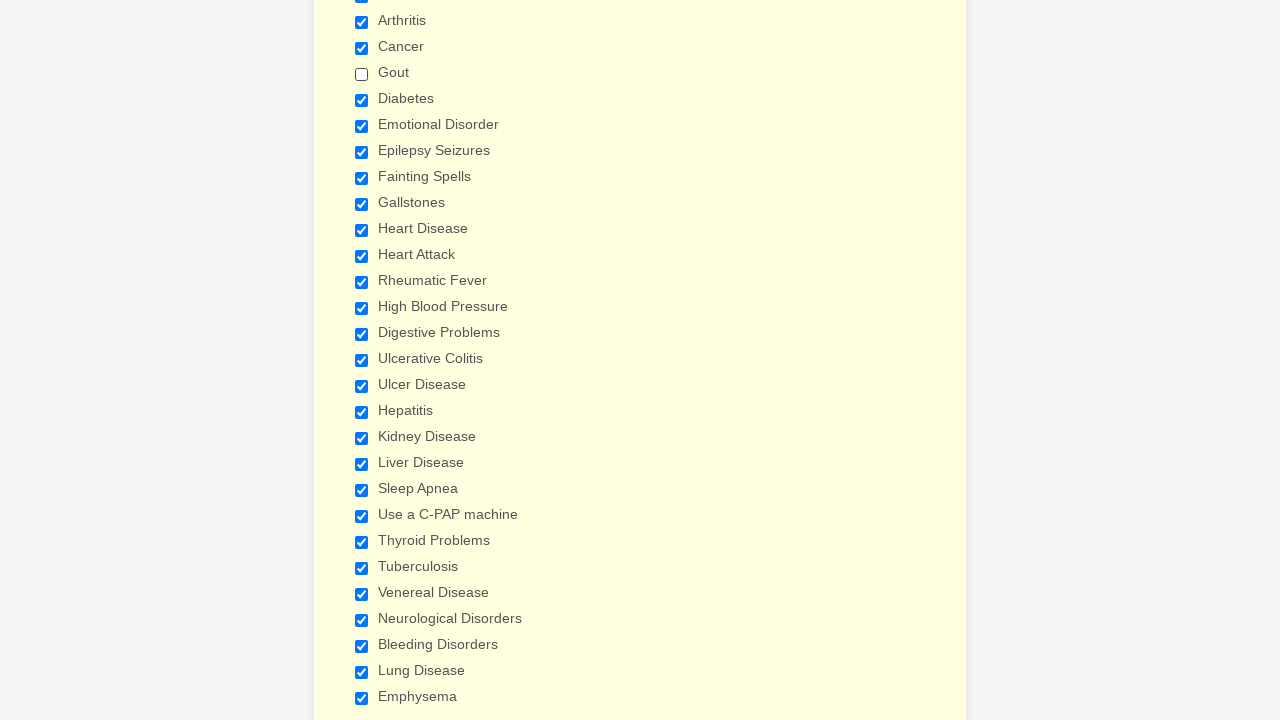